Tests form submission by reading a hidden value from an element's attribute, performing a mathematical calculation (log of absolute value of 12*sin(x)), and submitting the answer along with checking a checkbox and selecting a radio button.

Starting URL: http://suninjuly.github.io/get_attribute.html

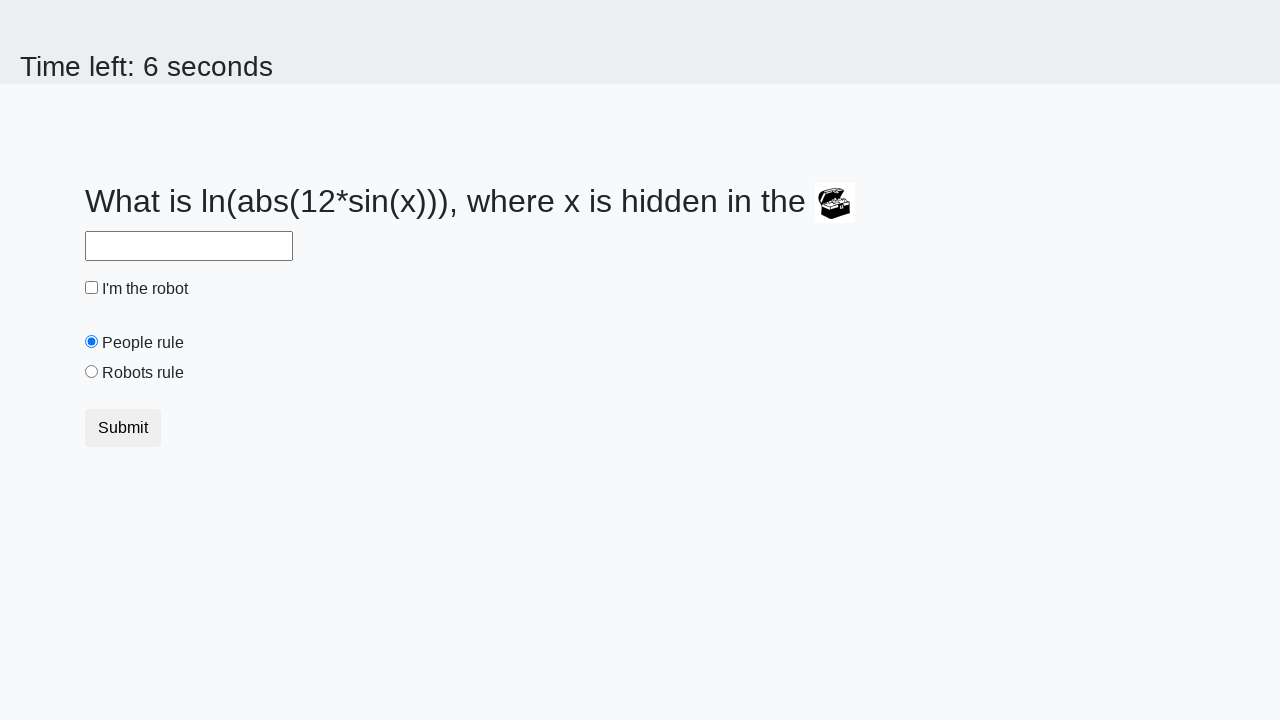

Located treasure chest element
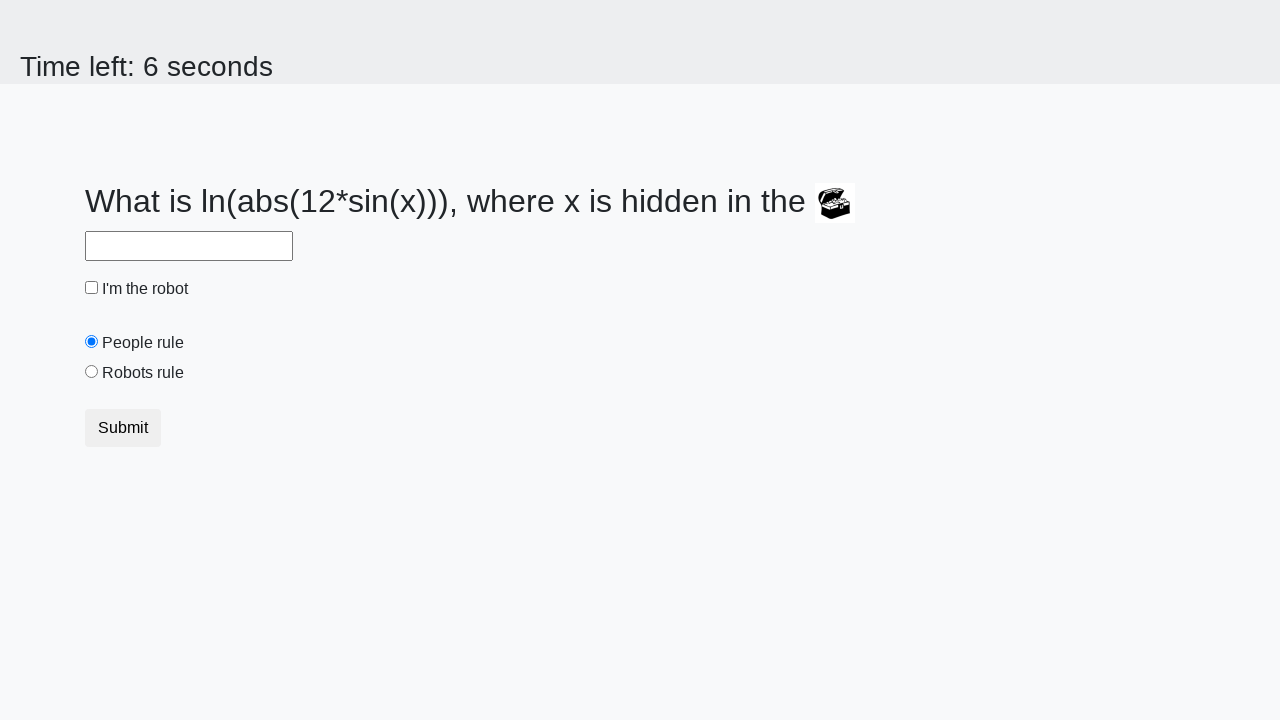

Retrieved valuex attribute from treasure chest: 4
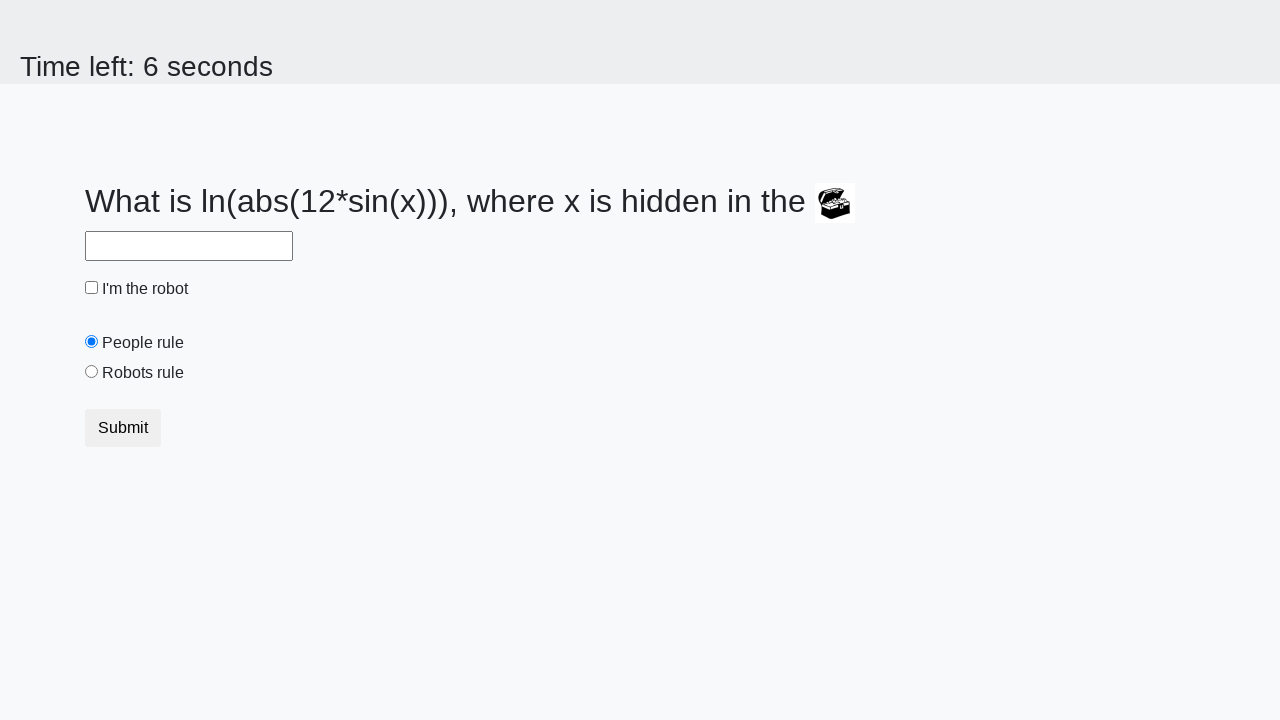

Calculated mathematical result log(abs(12*sin(4))) = 2.2062536857208763
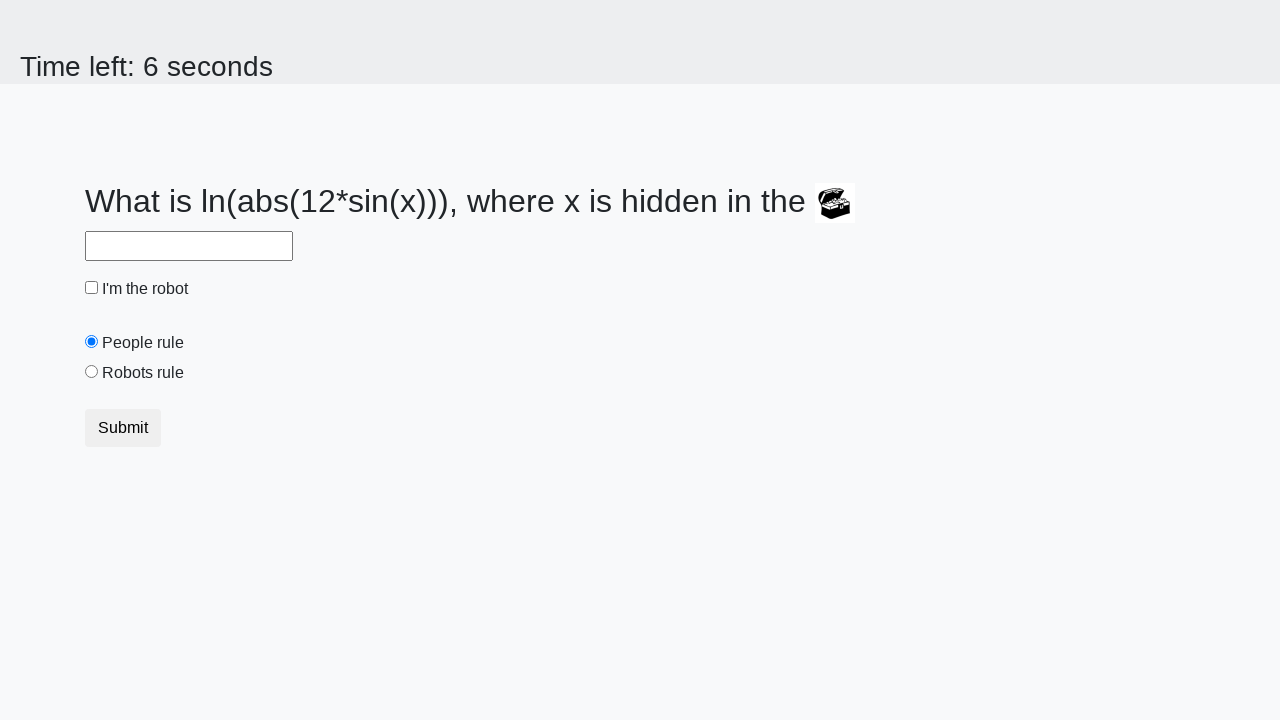

Filled answer field with calculated value: 2.2062536857208763 on #answer
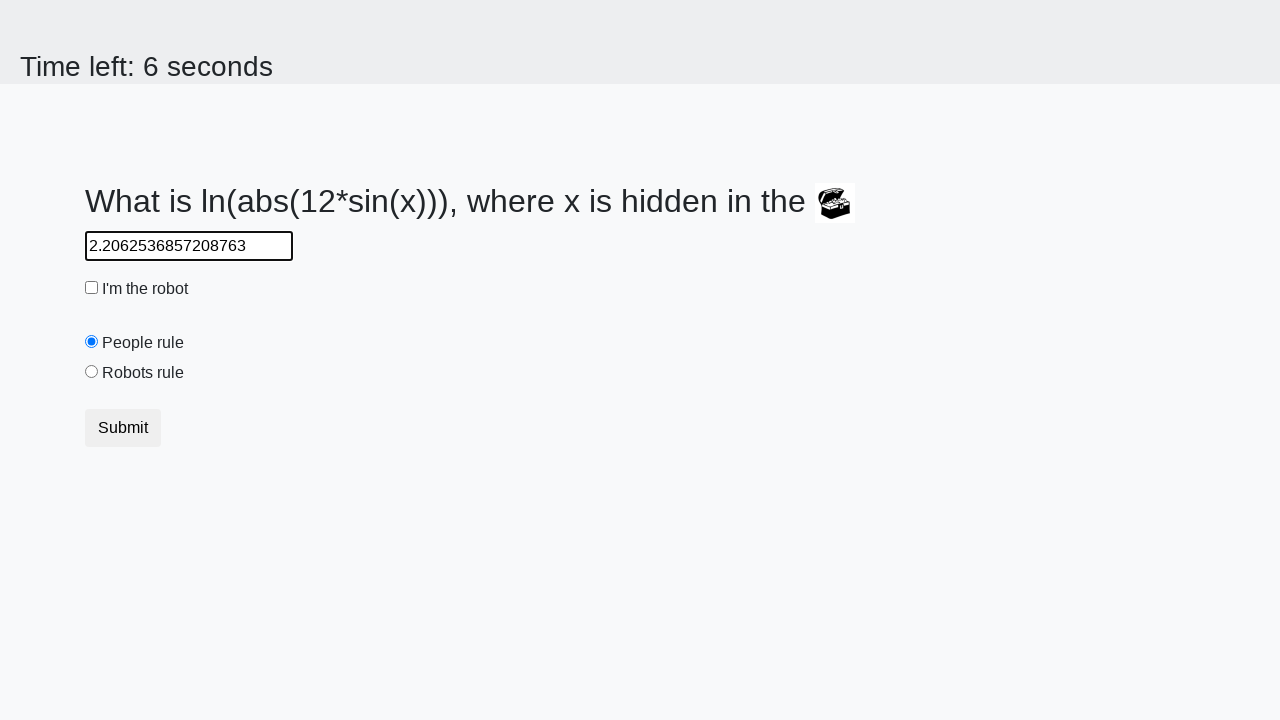

Checked the 'I'm the robot' checkbox at (92, 288) on #robotCheckbox
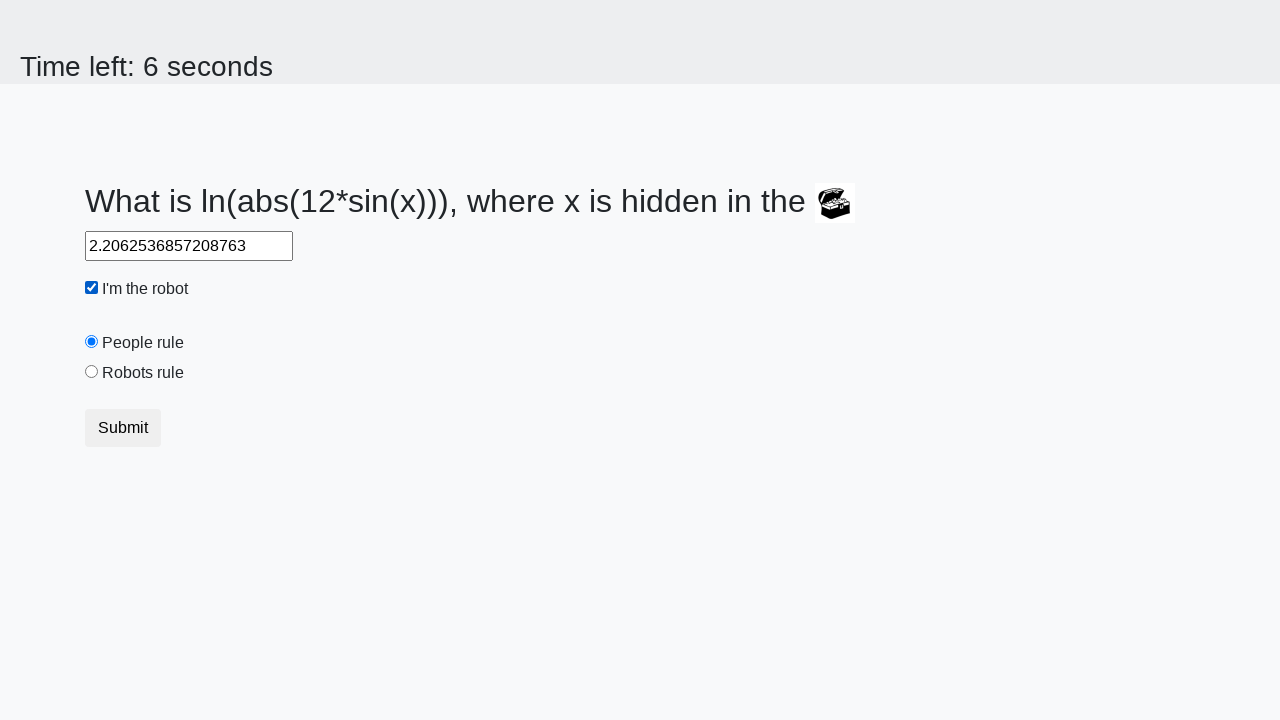

Selected the 'Robots rule!' radio button at (92, 372) on #robotsRule
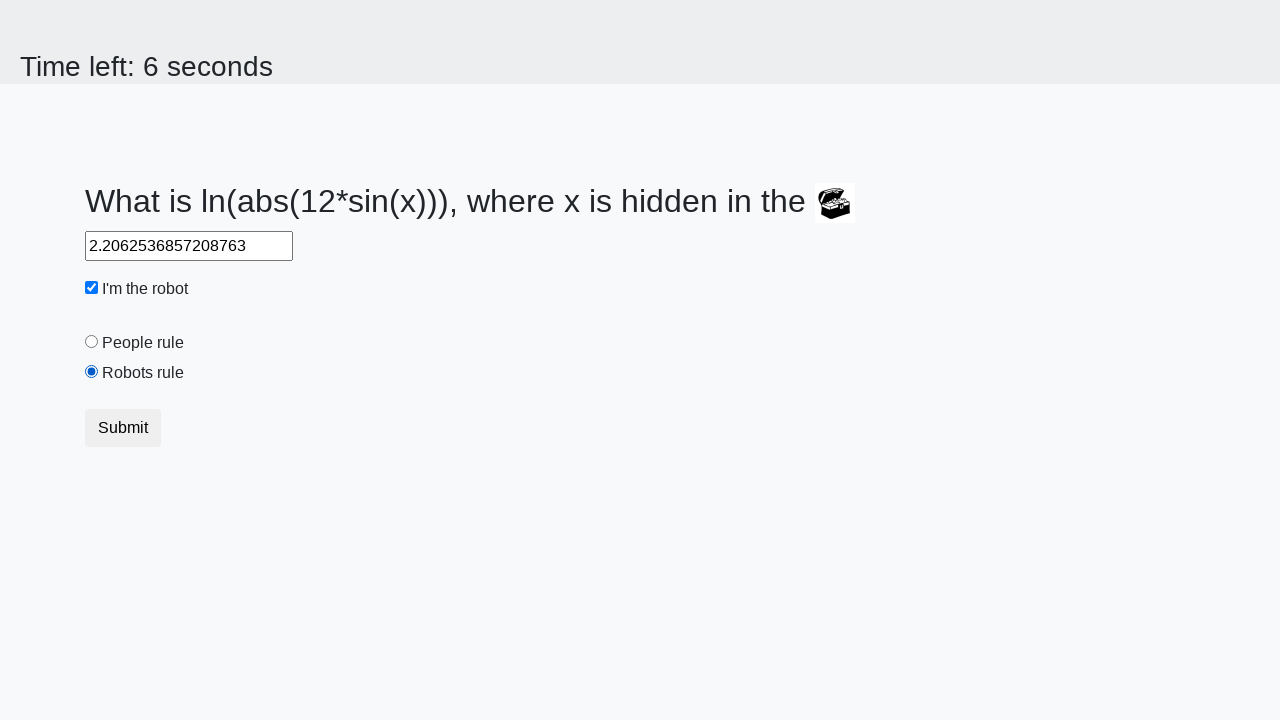

Clicked the Submit button to submit the form at (123, 428) on button.btn
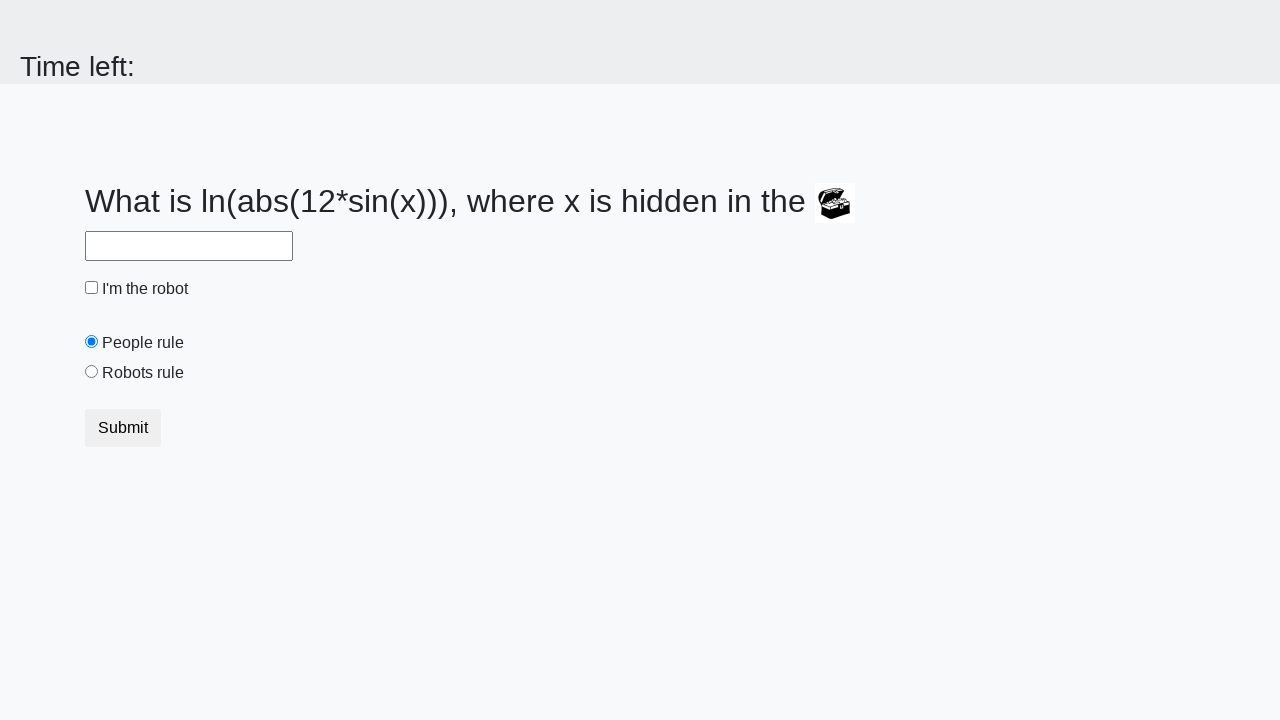

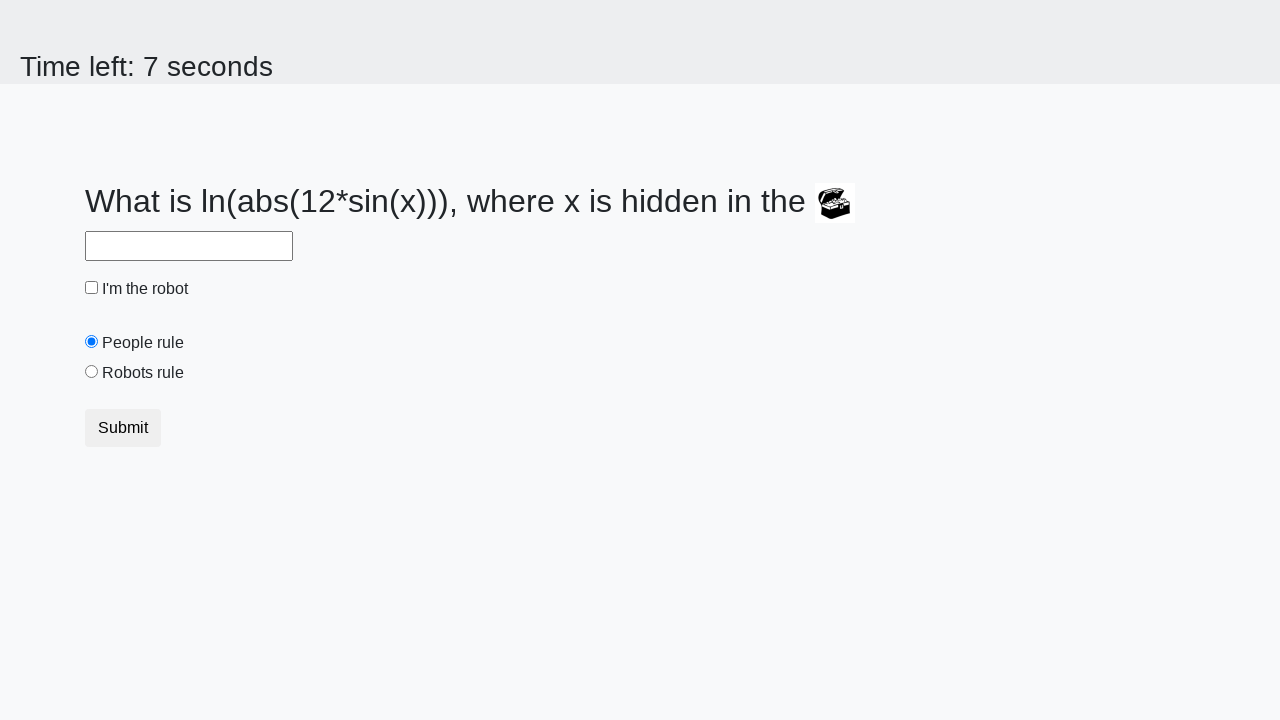